Clicks the 'Read my blogposts' link to navigate to the blog section

Starting URL: https://grayinfilmv2.netlify.app/

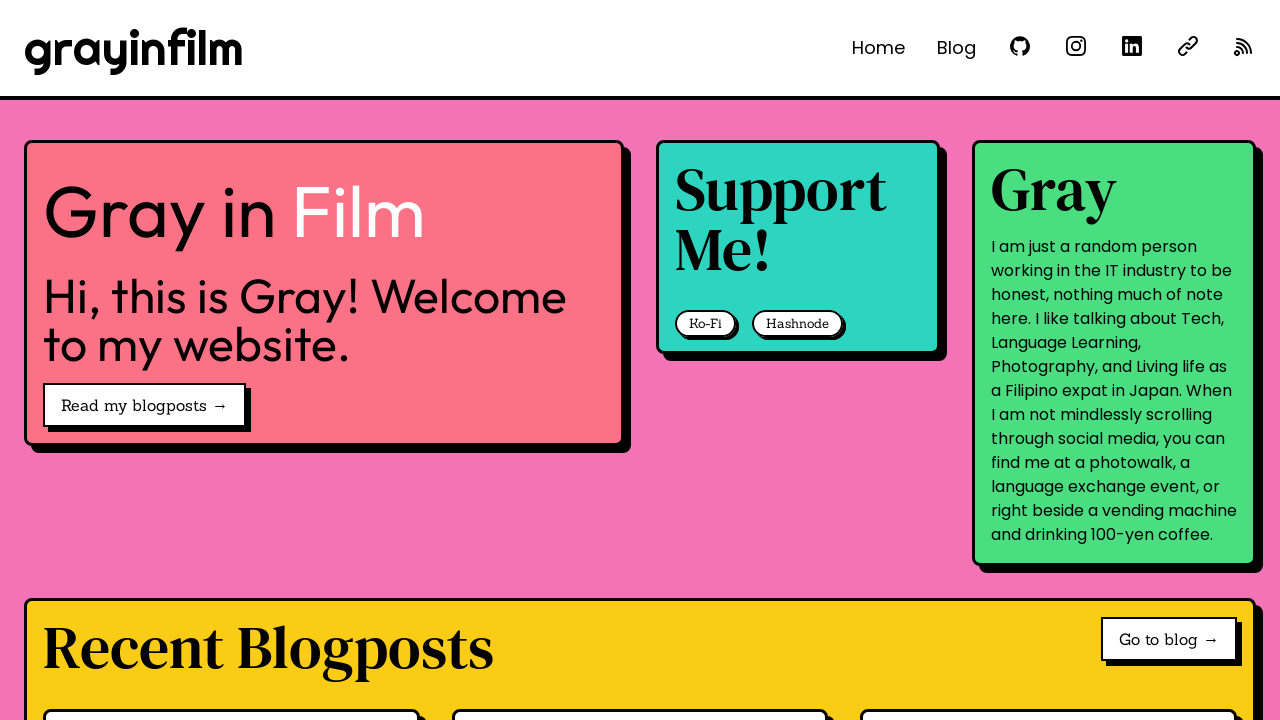

Clicked 'Read my blogposts' link to navigate to blog section at (144, 405) on internal:role=link[name="Read my blogposts →"i]
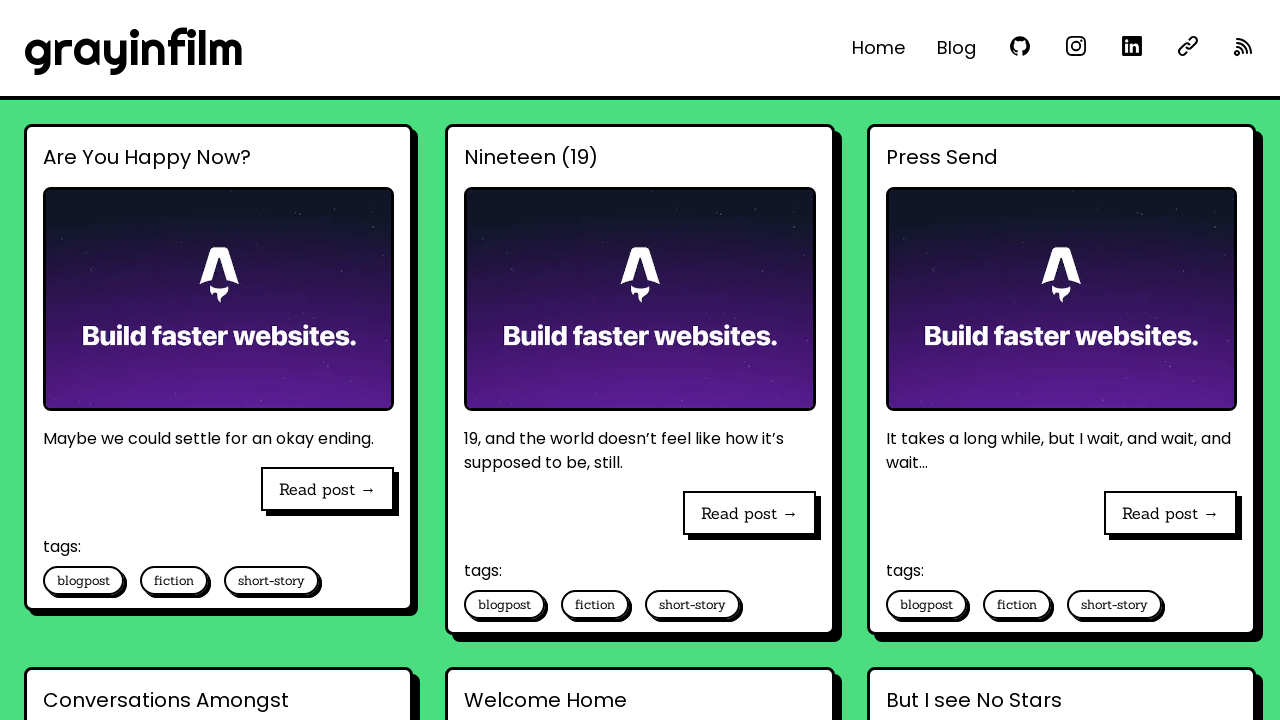

Blog page loaded and network became idle
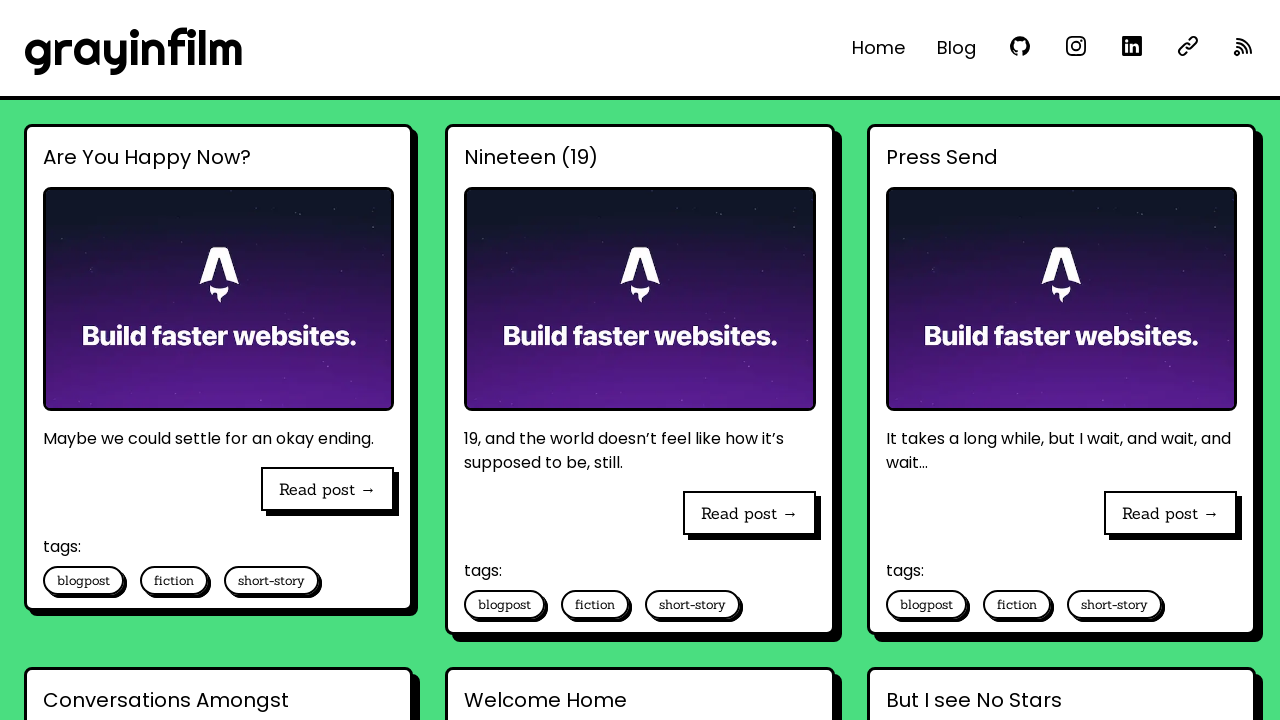

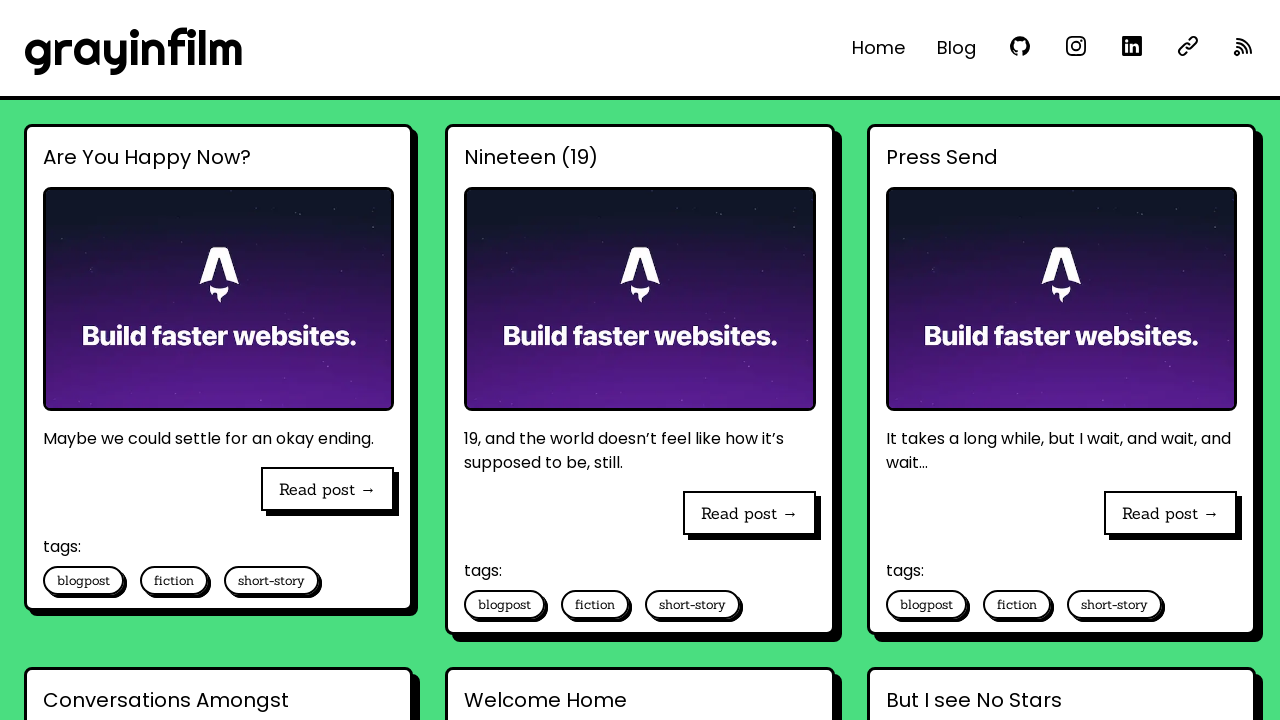